Tests the jQuery UI Autocomplete feature by typing a partial string "P" in the input field within an iframe and selecting "Python" from the autocomplete suggestions dropdown.

Starting URL: https://jqueryui.com/autocomplete/

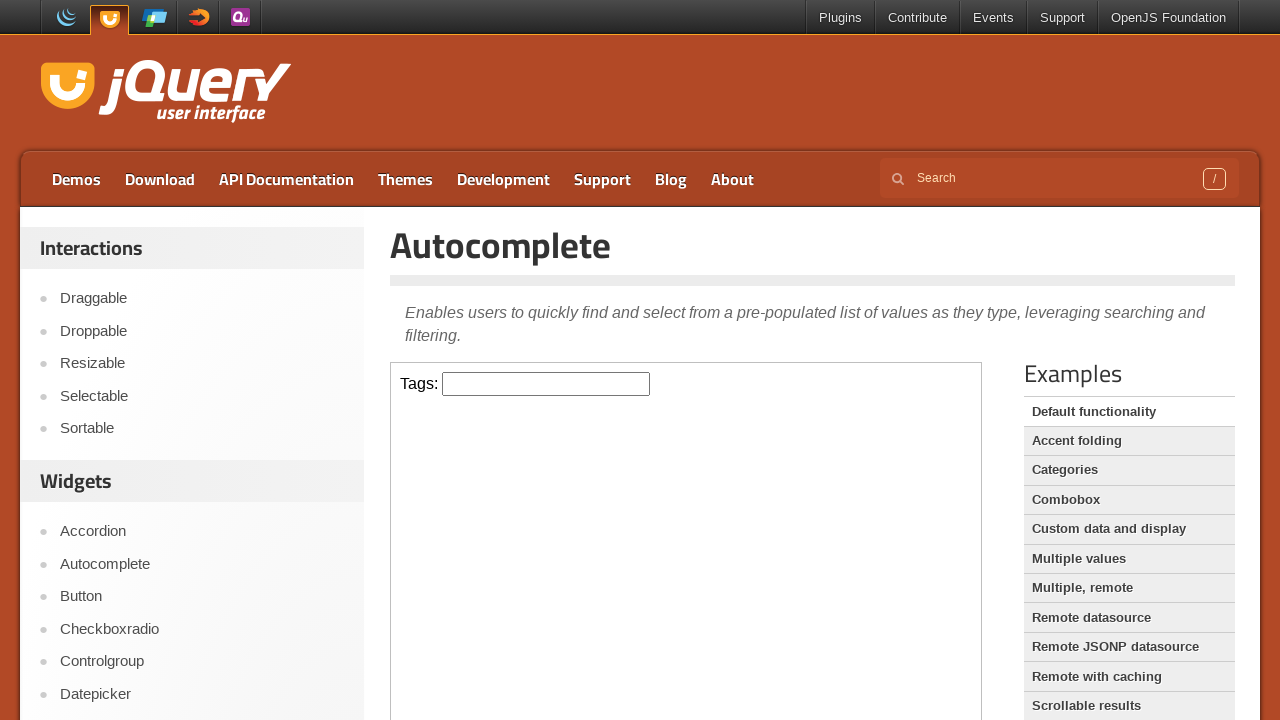

Clicked on the input field inside the iframe at (546, 384) on iframe >> internal:control=enter-frame >> input
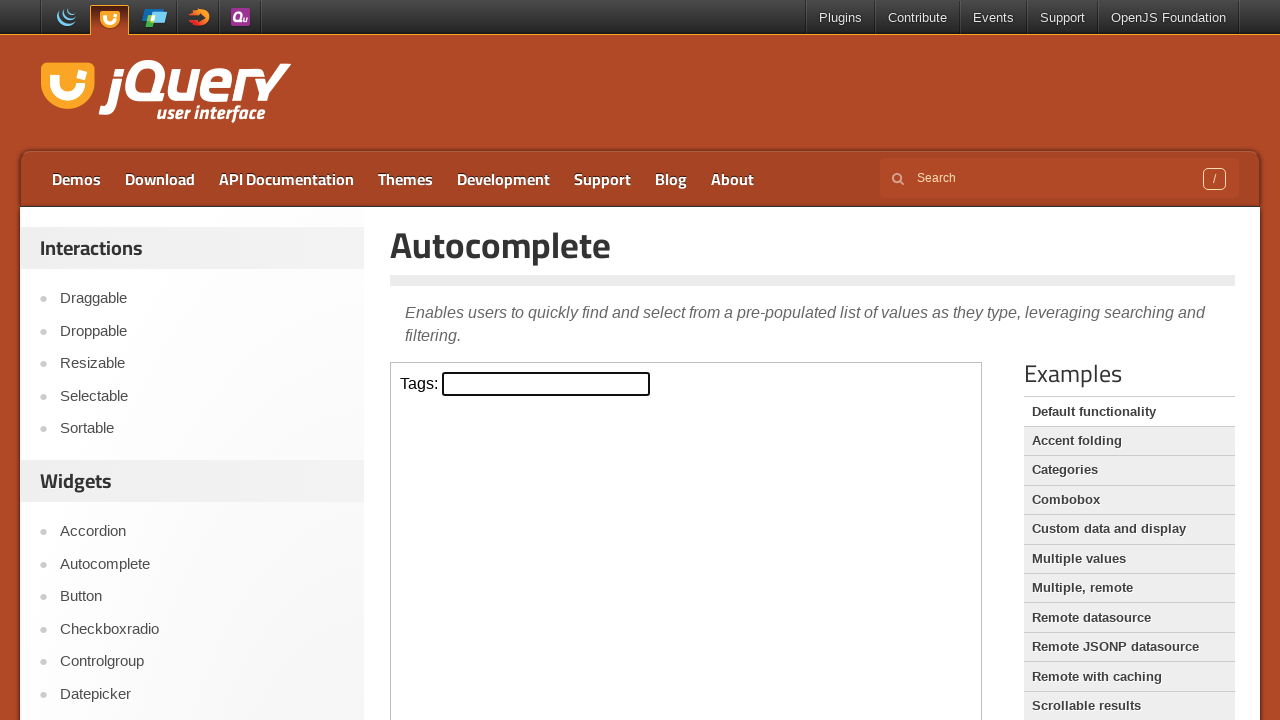

Typed 'P' in the input field to trigger autocomplete suggestions on iframe >> internal:control=enter-frame >> input
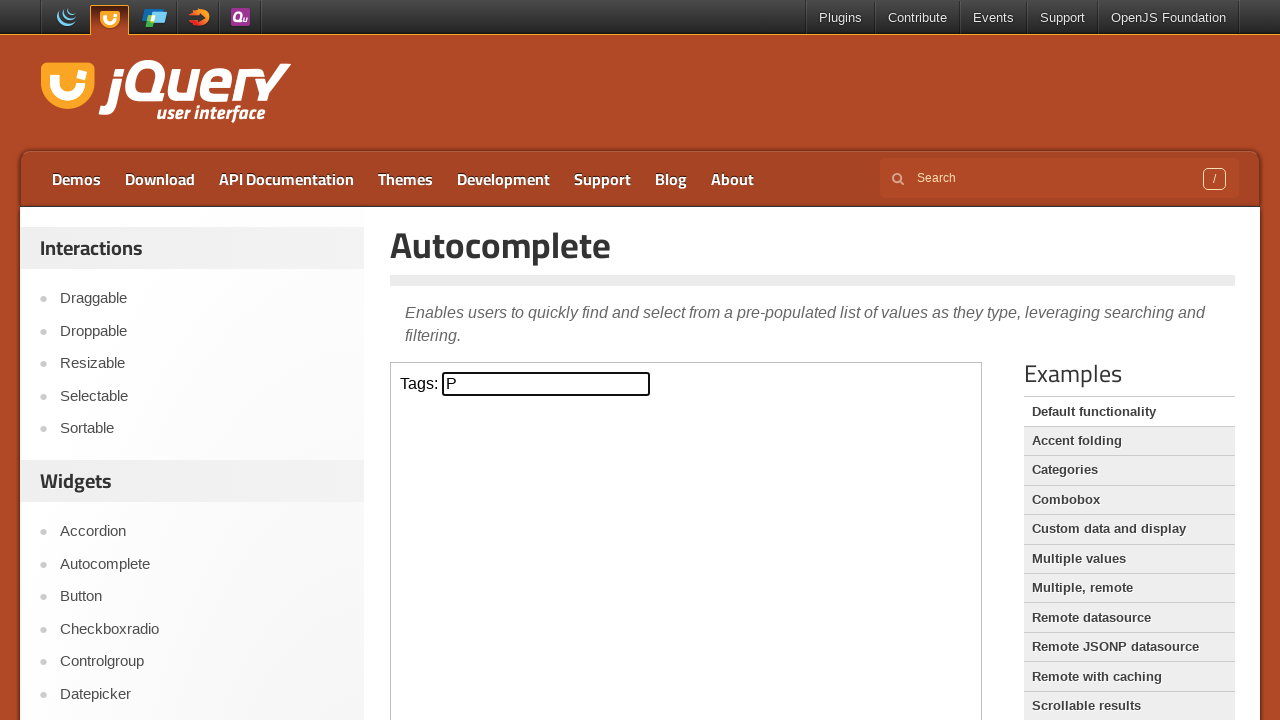

Selected 'Python' from the autocomplete suggestions dropdown at (546, 577) on iframe >> internal:control=enter-frame >> text=Python
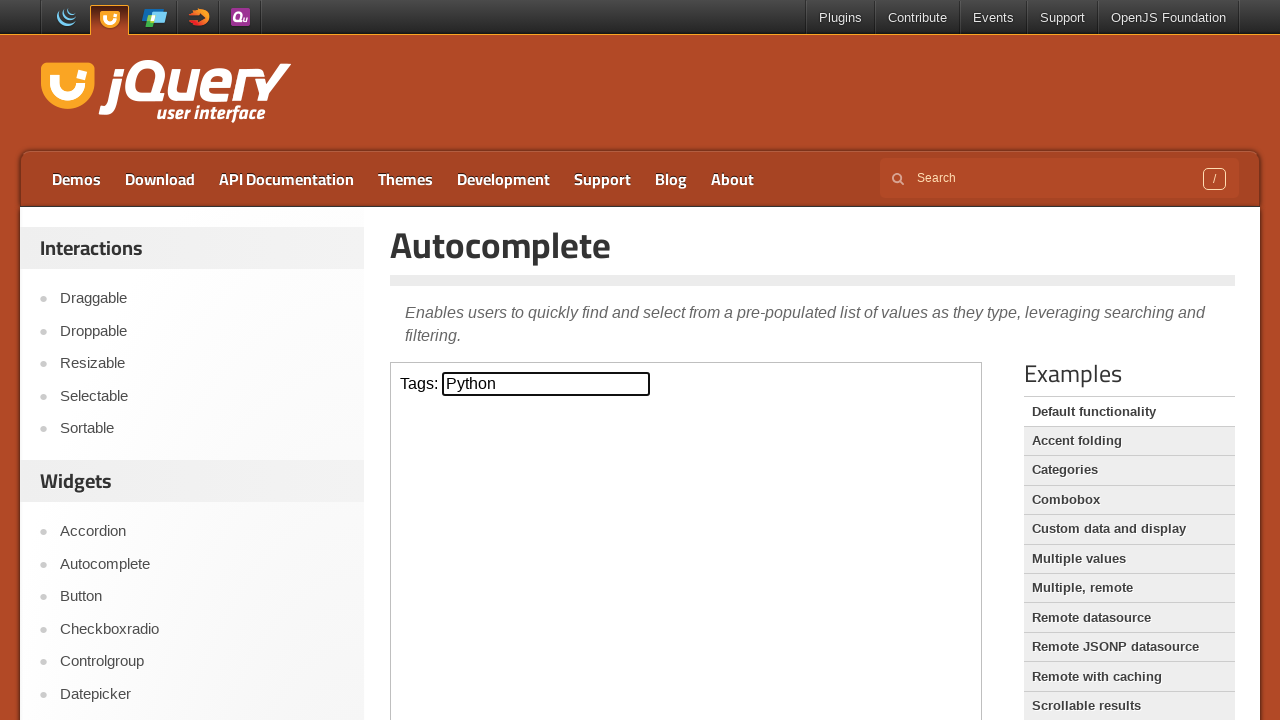

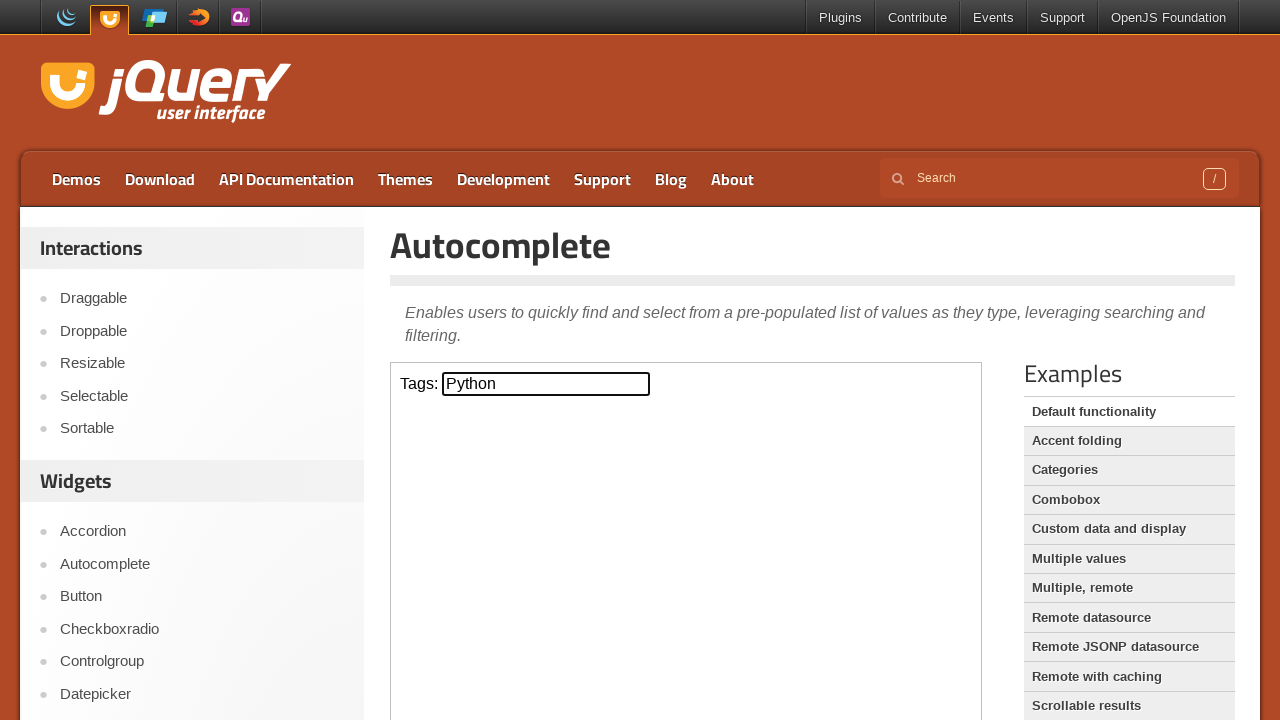